Tests opening a new browser tab by navigating to a page, opening a new tab, navigating to another page in that tab, and verifying there are 2 window handles.

Starting URL: https://the-internet.herokuapp.com/windows

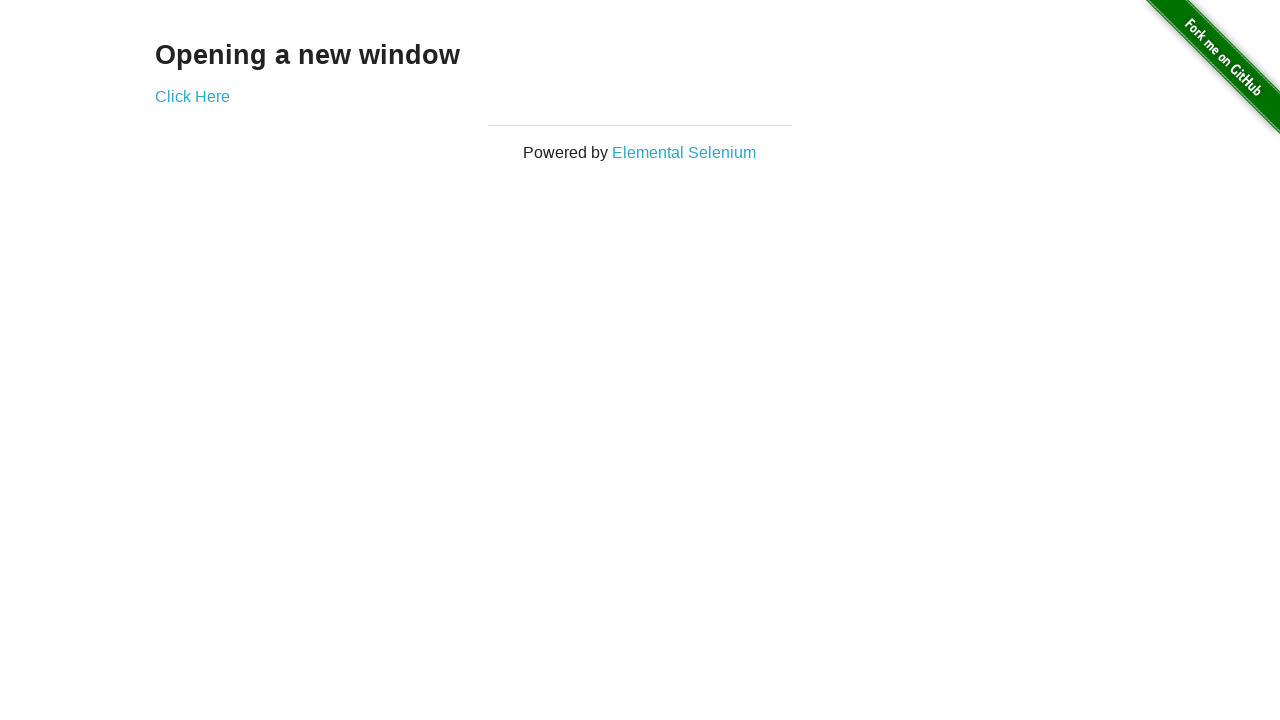

Created a new browser tab
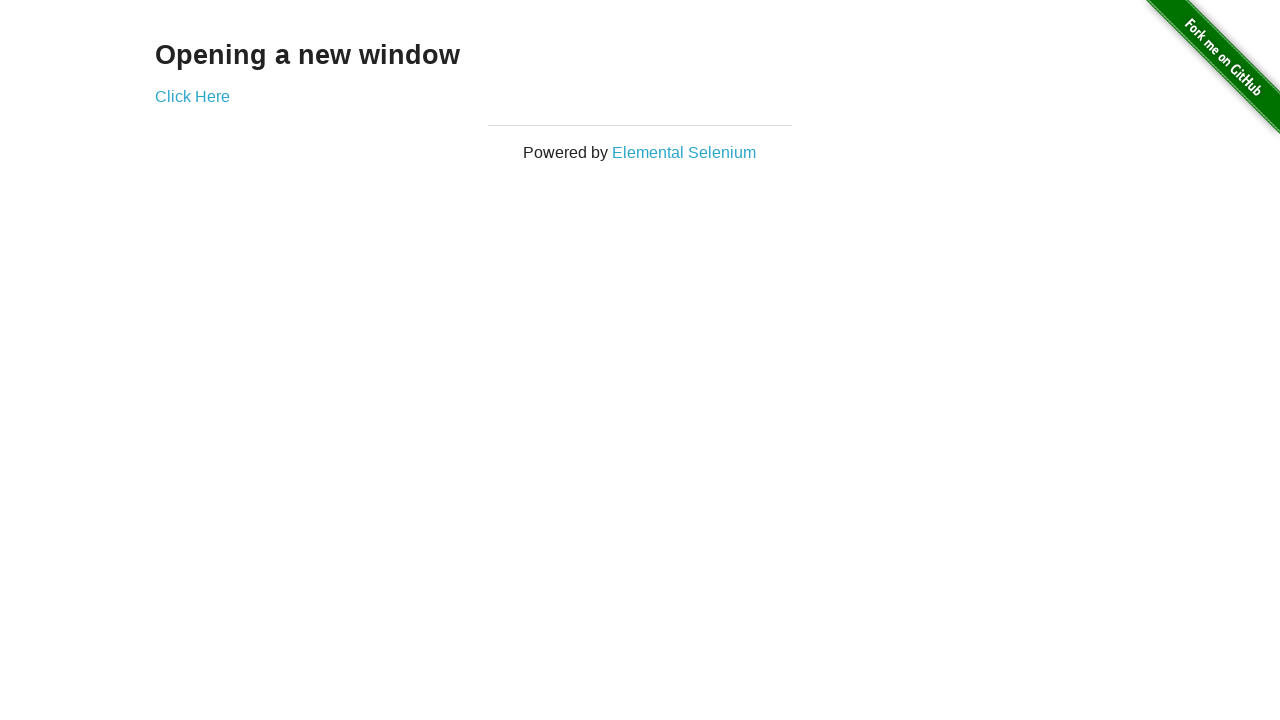

Navigated new tab to typos page
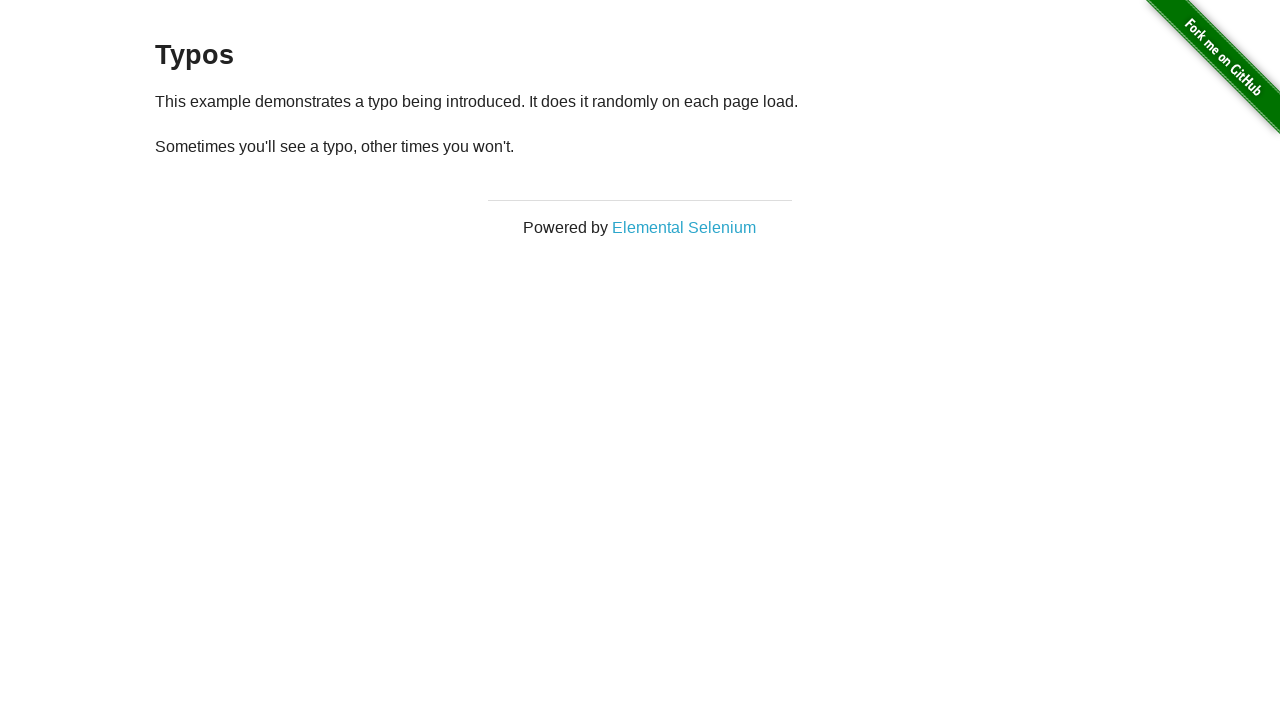

Verified 2 browser tabs are open
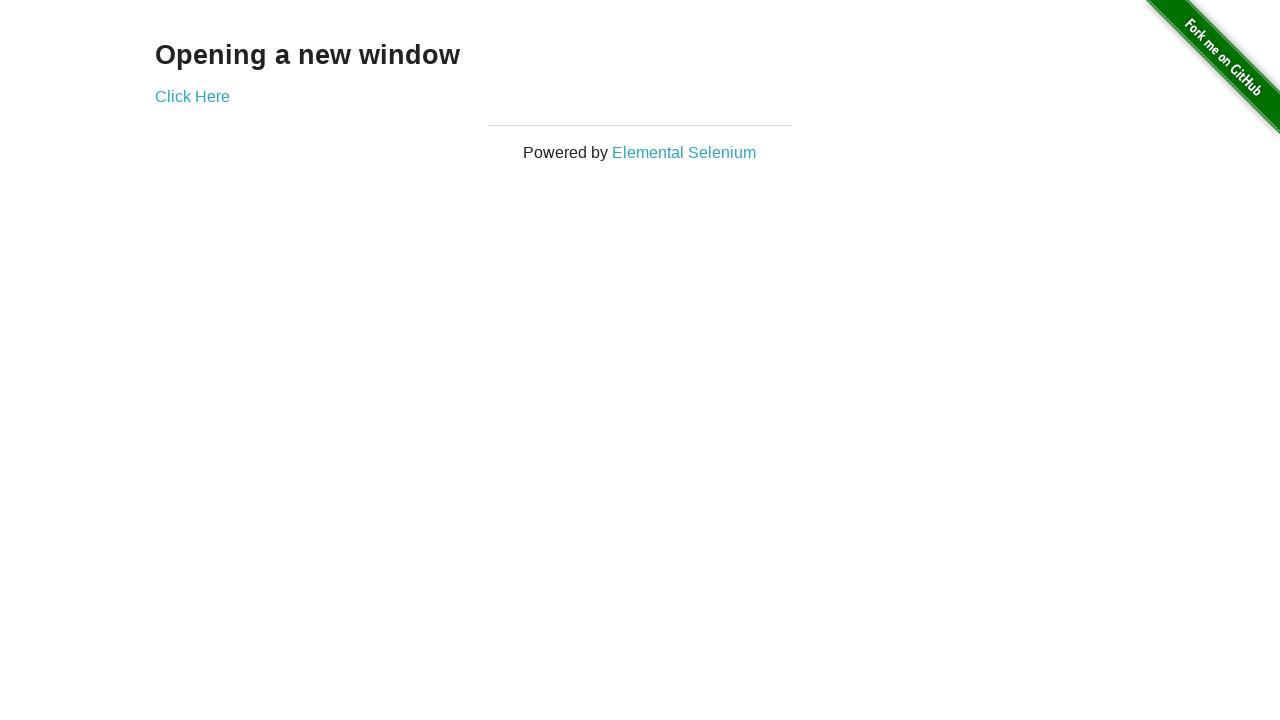

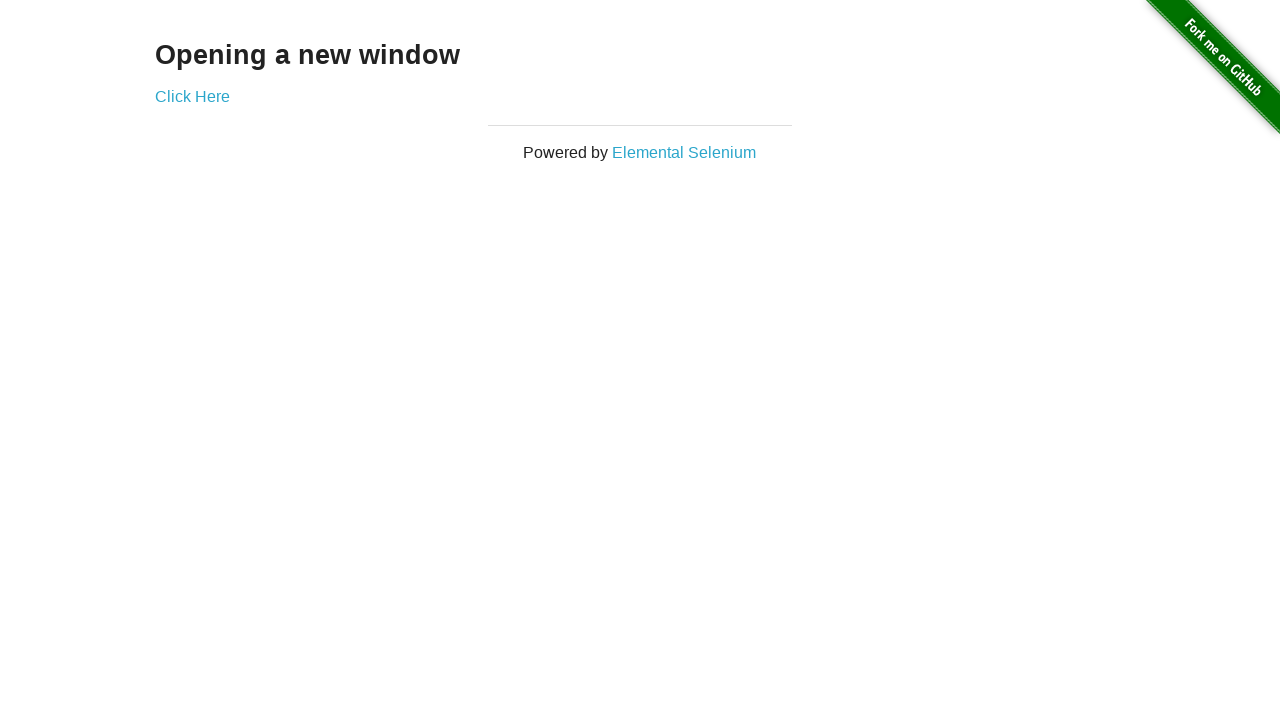